Tests the jQuery UI datepicker by navigating through years and months to select a specific date

Starting URL: https://jqueryui.com/

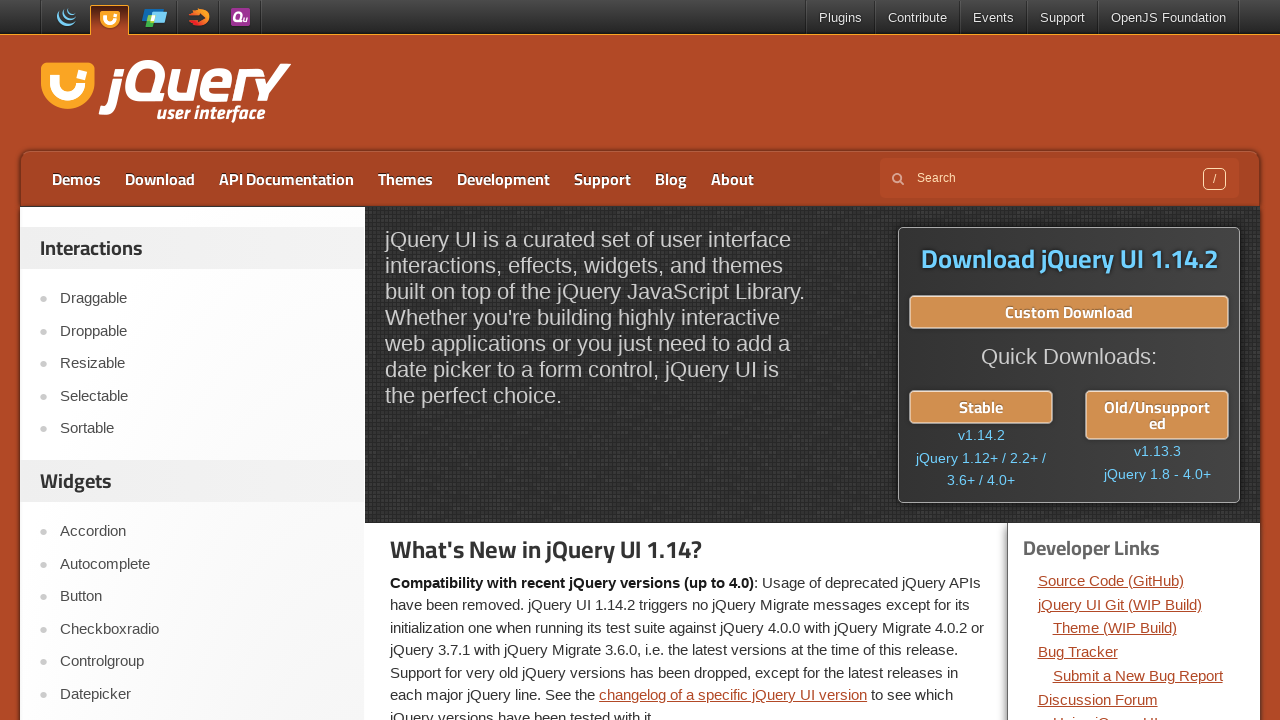

Clicked on Datepicker link at (202, 694) on text=Datepicker
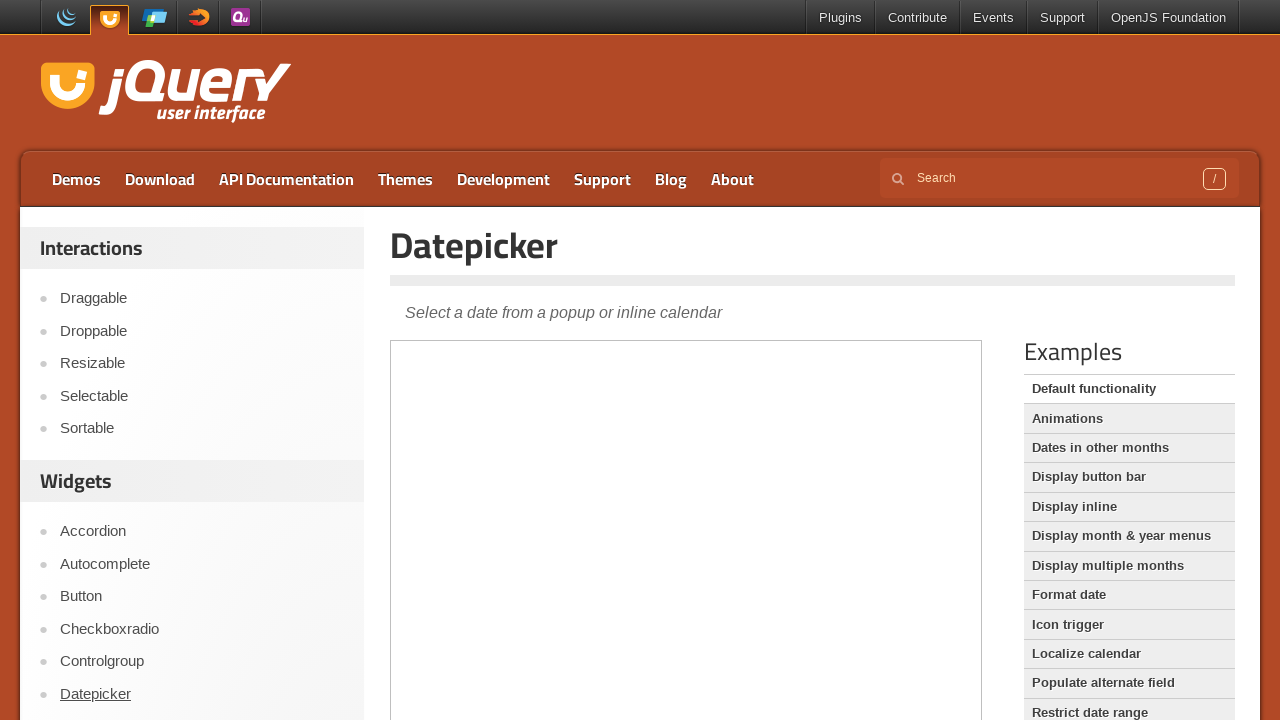

Datepicker demo loaded and became visible
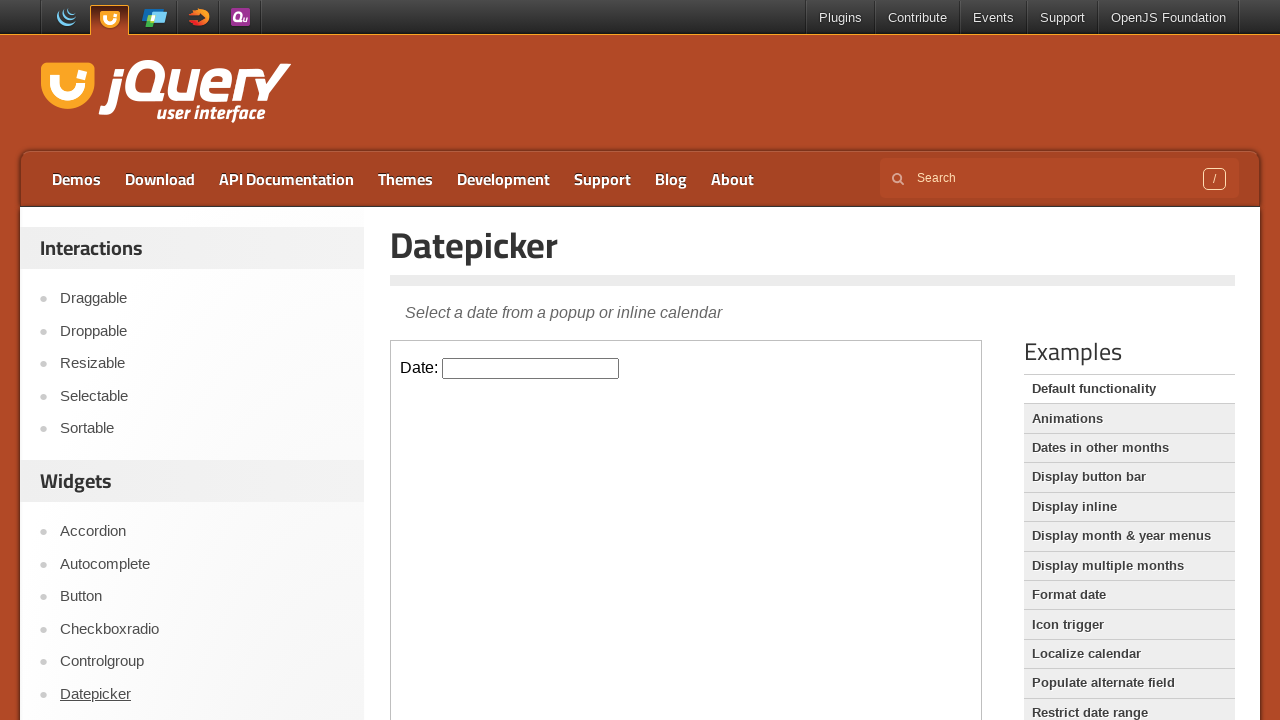

Scrolled datepicker input into view
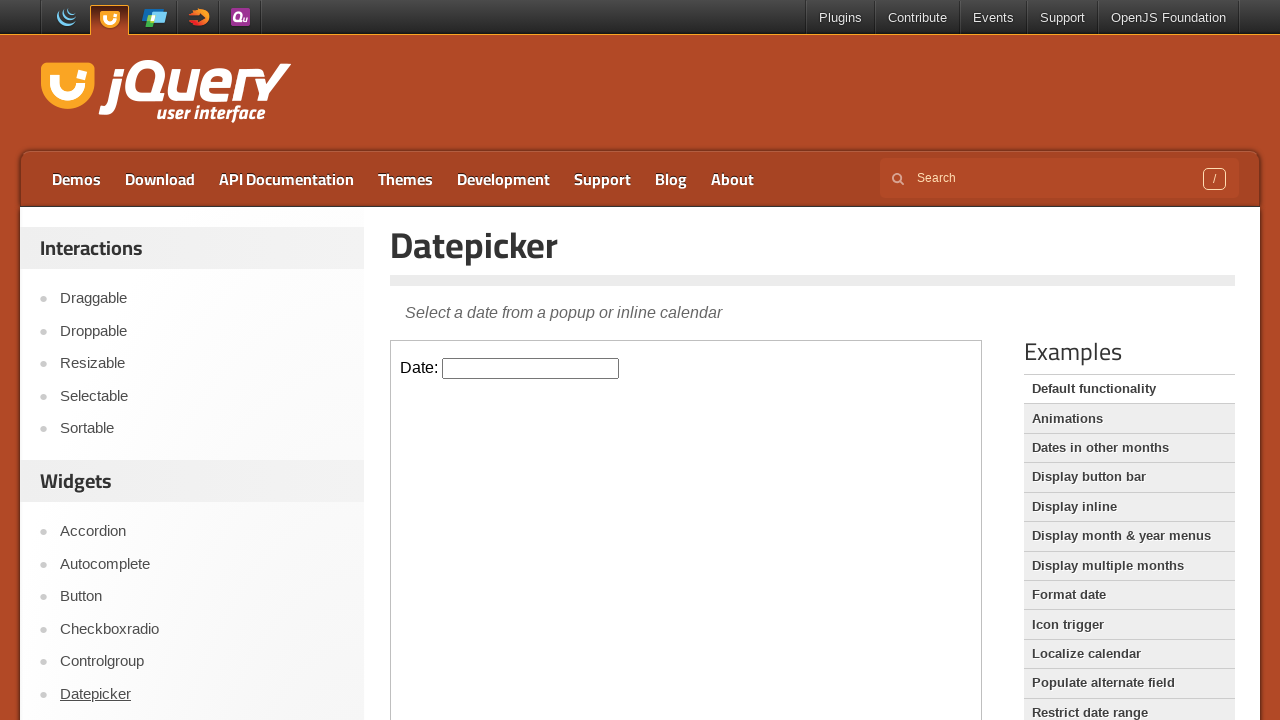

Clicked on datepicker input to open calendar at (531, 368) on iframe >> nth=0 >> internal:control=enter-frame >> #datepicker
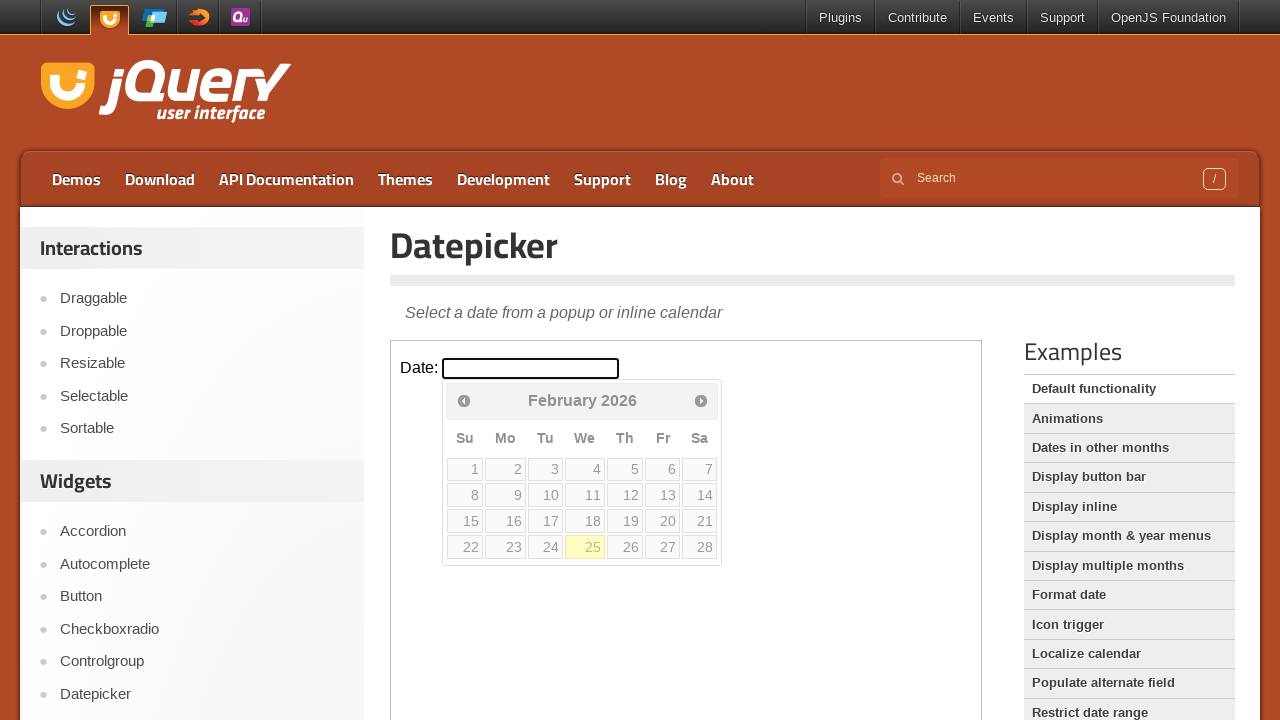

Clicked Prev to navigate to earlier year (current: 2026) at (464, 400) on iframe >> nth=0 >> internal:control=enter-frame >> text='Prev'
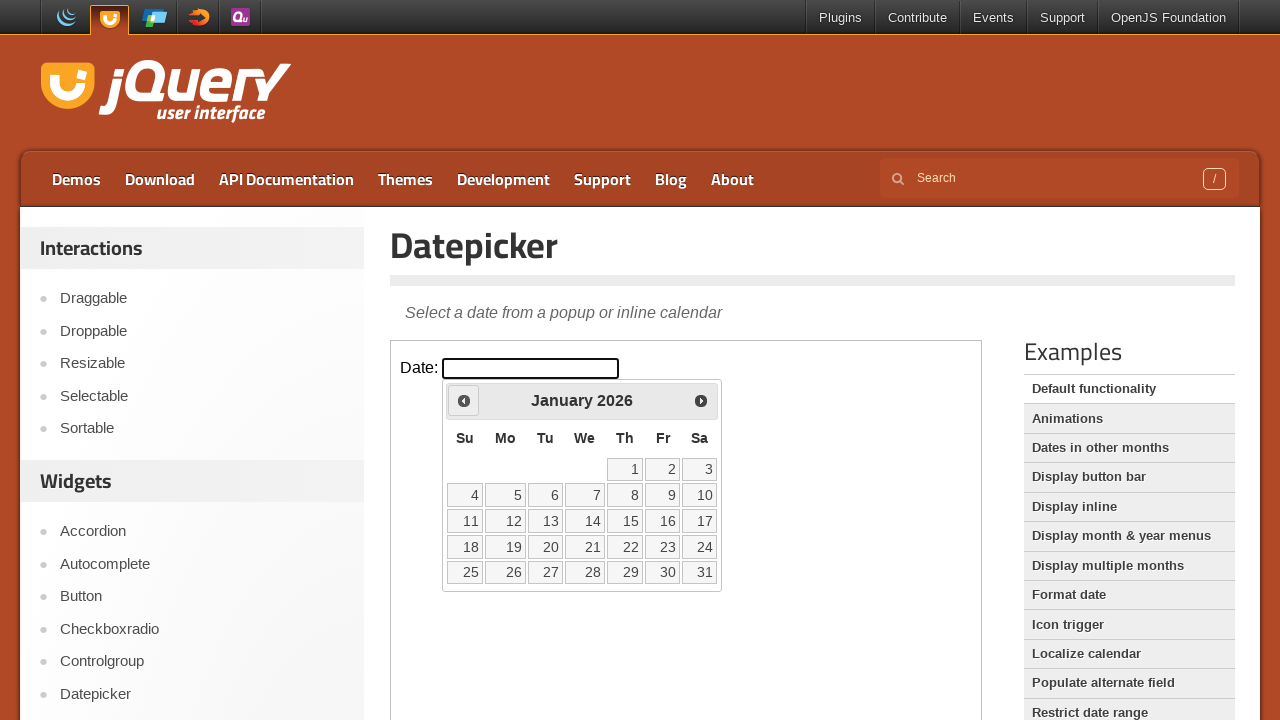

Clicked Prev to navigate to earlier year (current: 2026) at (464, 400) on iframe >> nth=0 >> internal:control=enter-frame >> text='Prev'
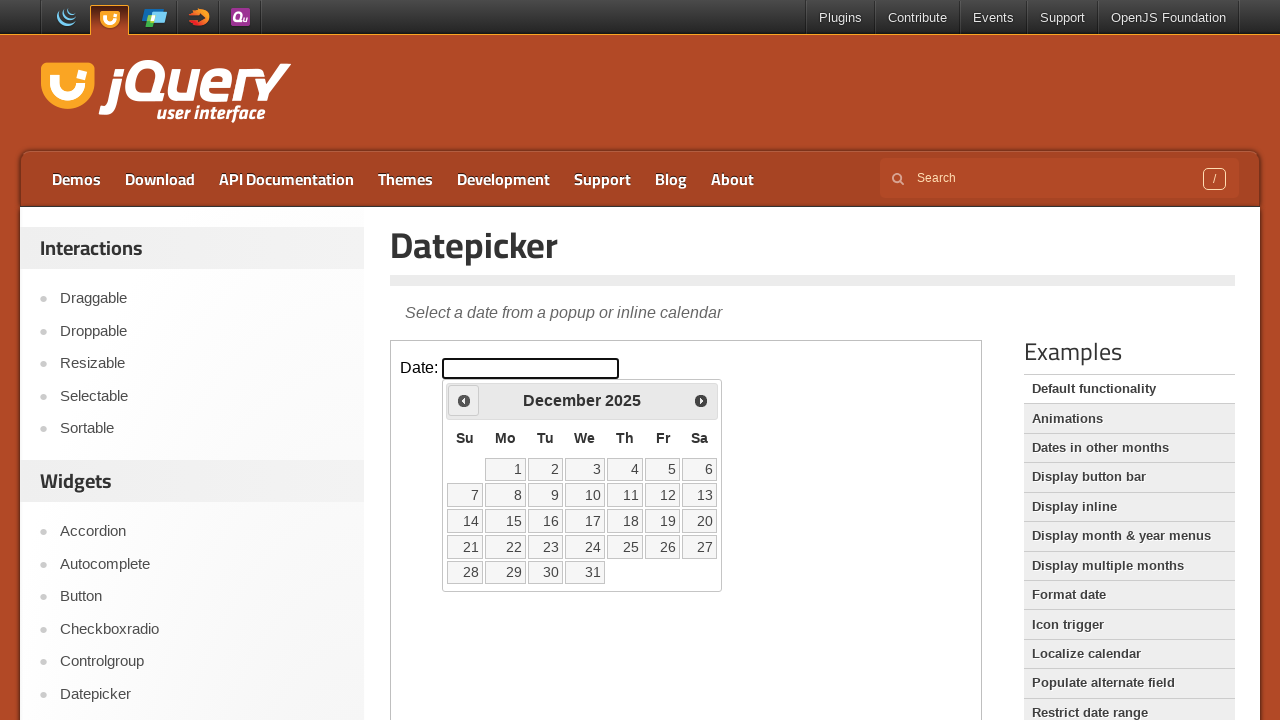

Reached target year 2025
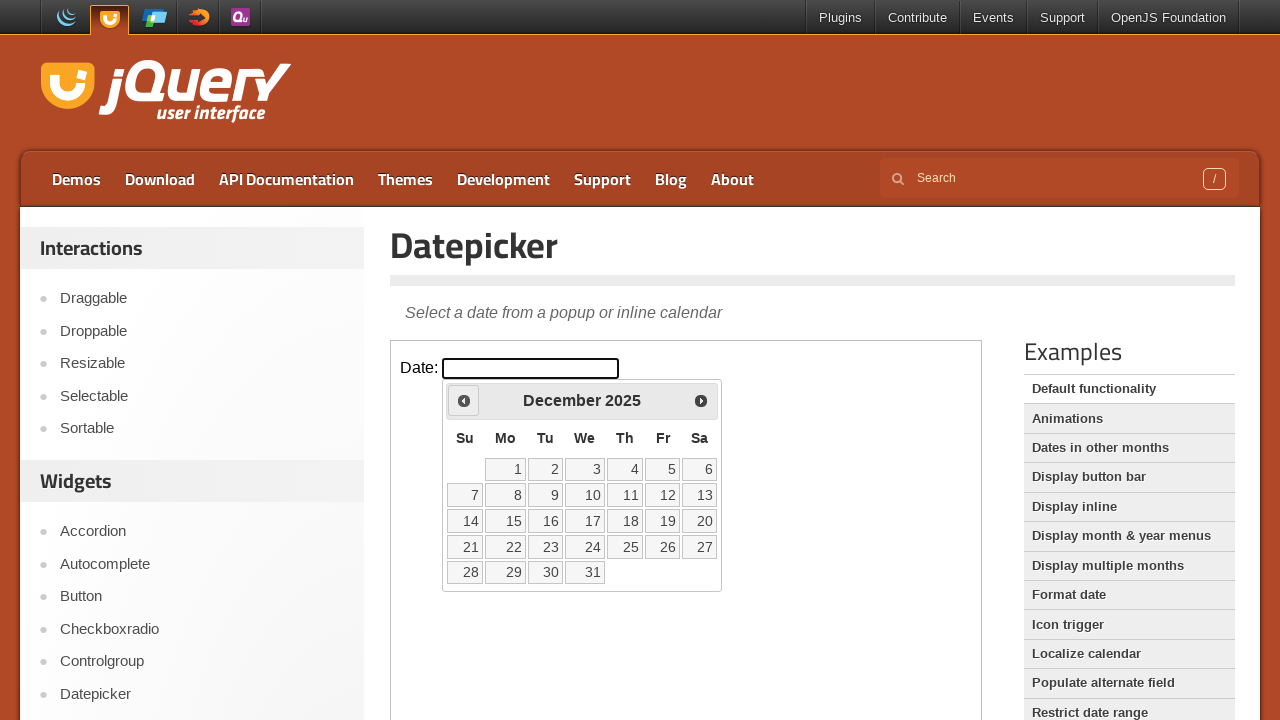

Clicked Prev to navigate to earlier month (current: December) at (464, 400) on iframe >> nth=0 >> internal:control=enter-frame >> text='Prev'
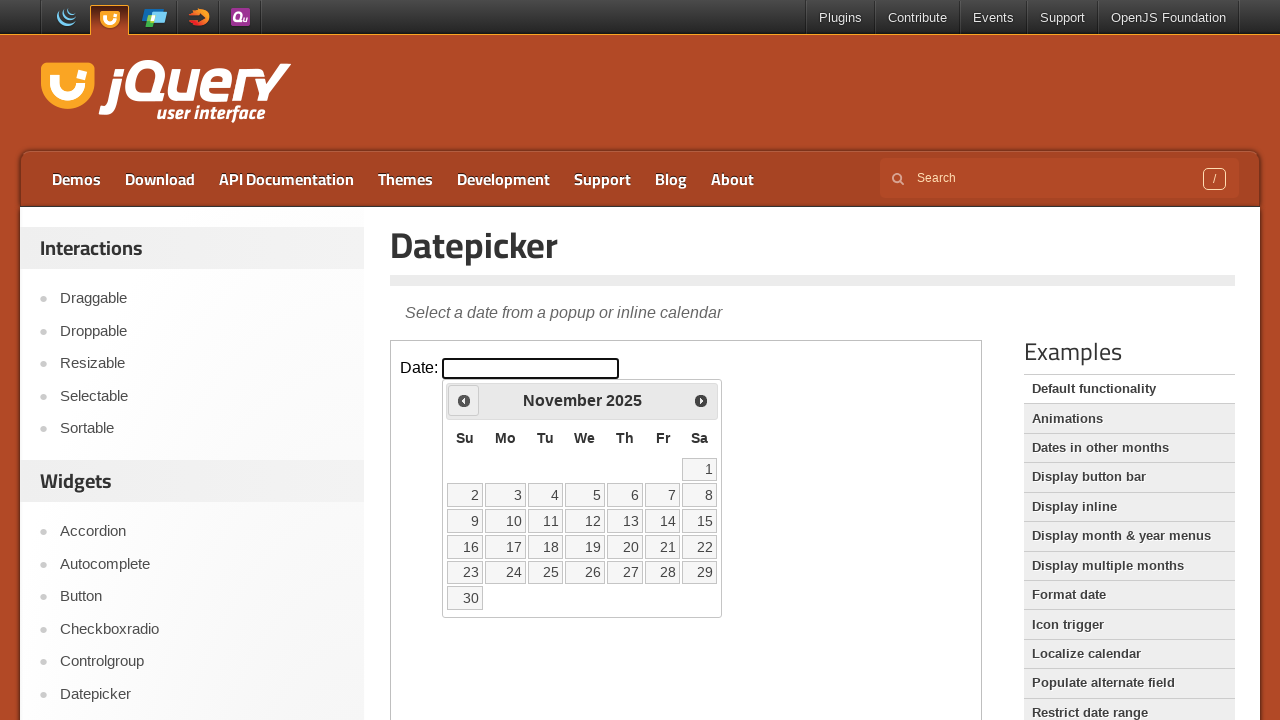

Clicked Prev to navigate to earlier month (current: November) at (464, 400) on iframe >> nth=0 >> internal:control=enter-frame >> text='Prev'
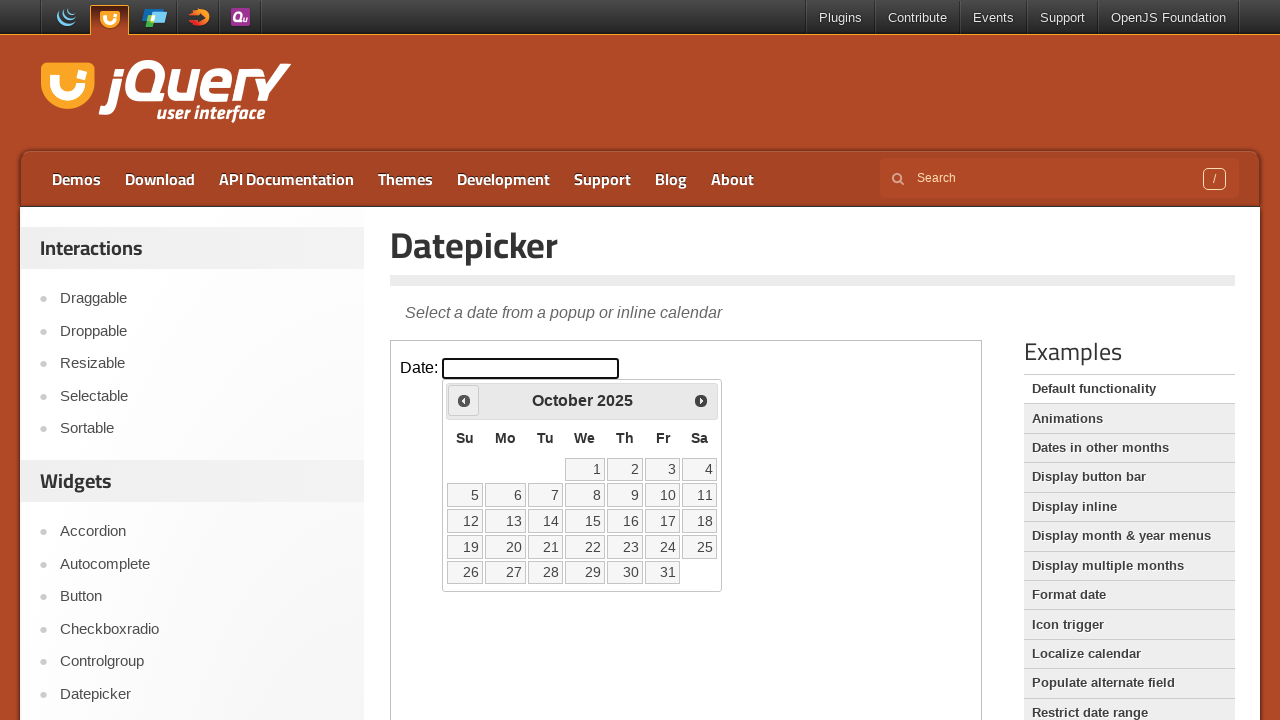

Clicked Prev to navigate to earlier month (current: October) at (464, 400) on iframe >> nth=0 >> internal:control=enter-frame >> text='Prev'
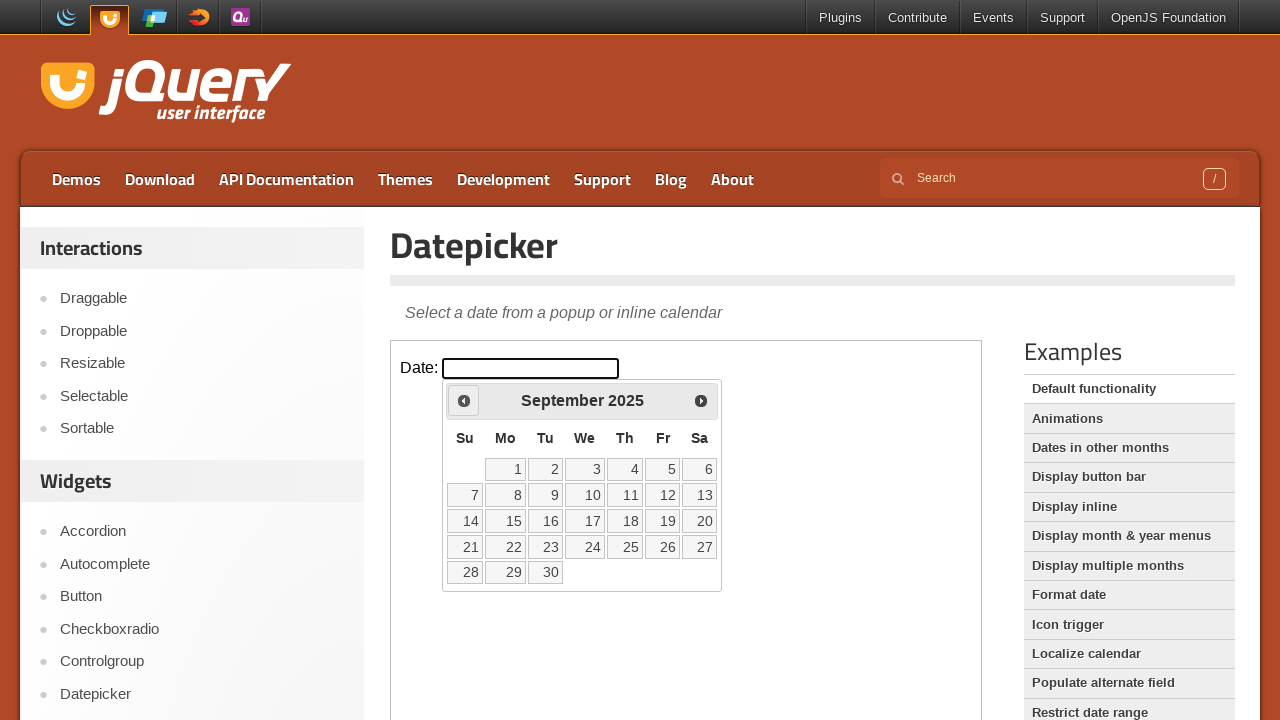

Clicked Prev to navigate to earlier month (current: September) at (464, 400) on iframe >> nth=0 >> internal:control=enter-frame >> text='Prev'
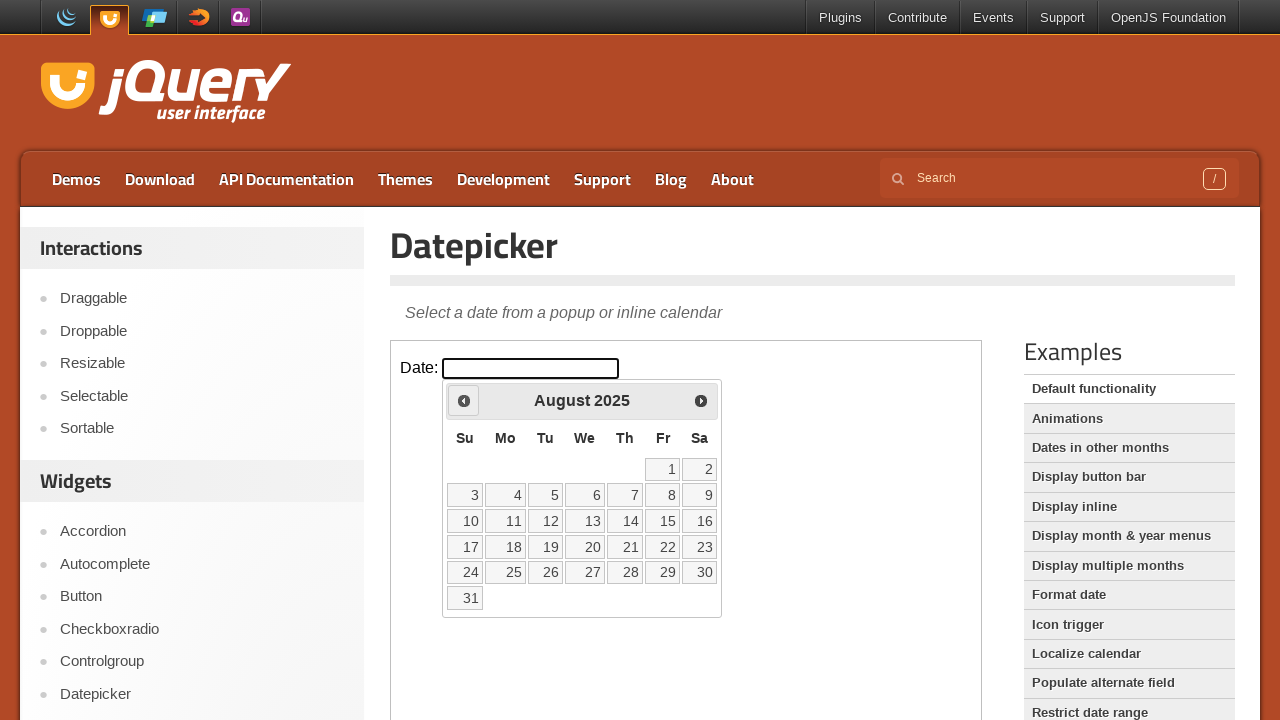

Clicked Prev to navigate to earlier month (current: August) at (464, 400) on iframe >> nth=0 >> internal:control=enter-frame >> text='Prev'
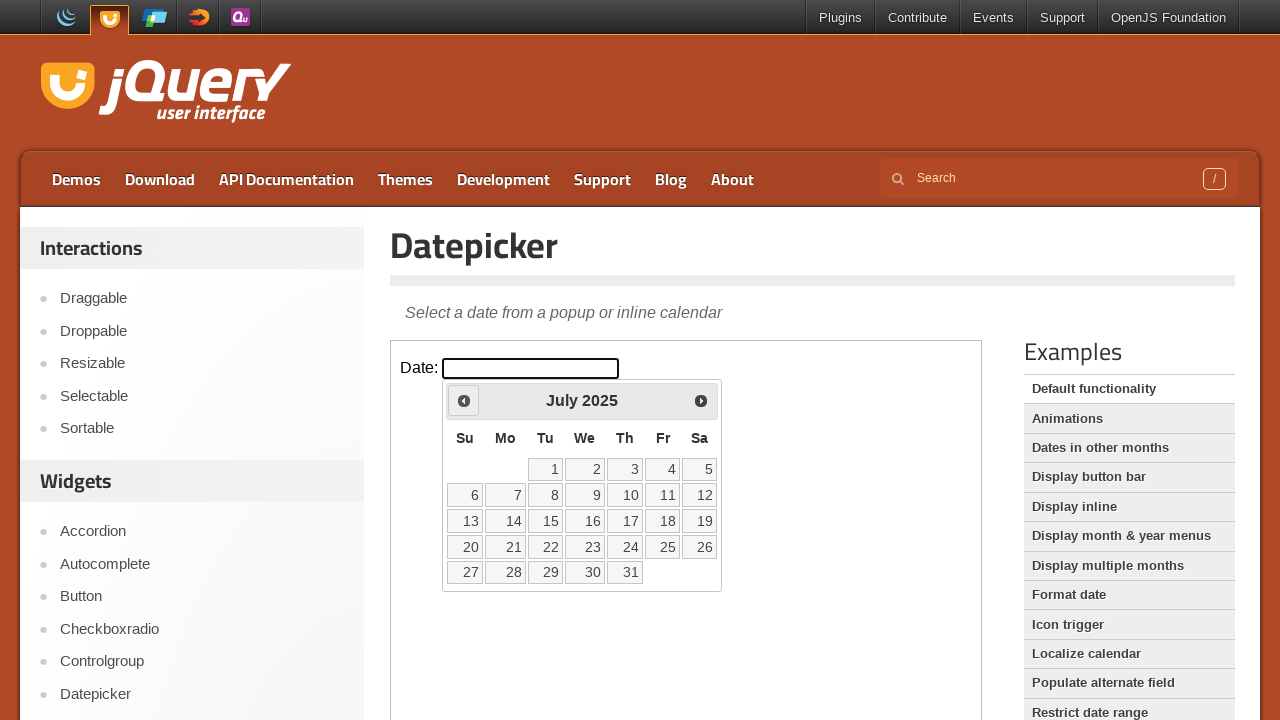

Clicked Prev to navigate to earlier month (current: July) at (464, 400) on iframe >> nth=0 >> internal:control=enter-frame >> text='Prev'
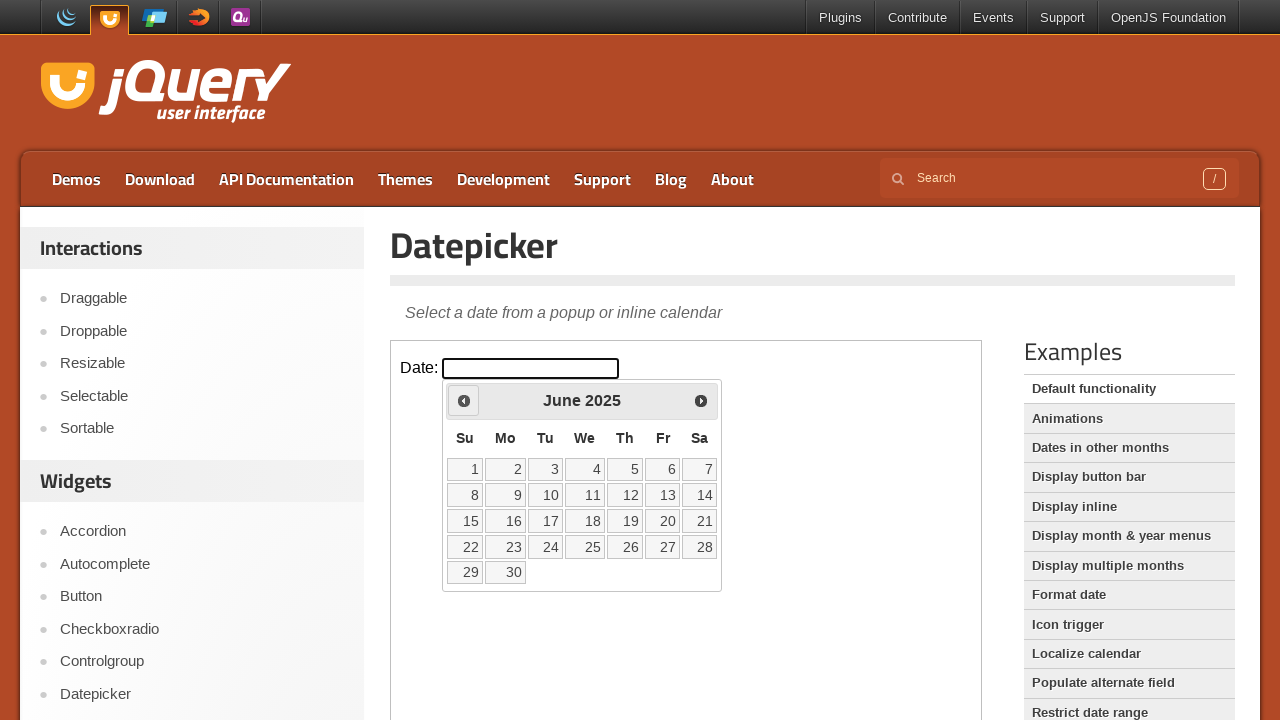

Clicked Prev to navigate to earlier month (current: June) at (464, 400) on iframe >> nth=0 >> internal:control=enter-frame >> text='Prev'
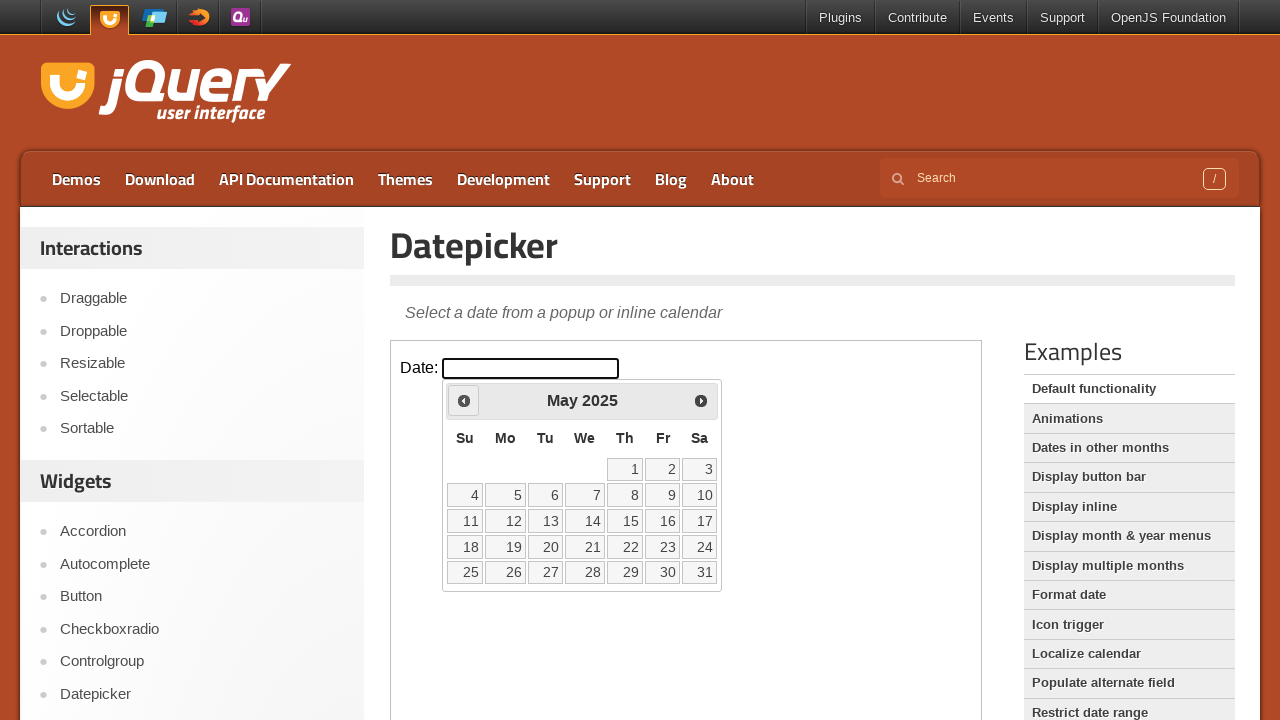

Clicked Prev to navigate to earlier month (current: May) at (464, 400) on iframe >> nth=0 >> internal:control=enter-frame >> text='Prev'
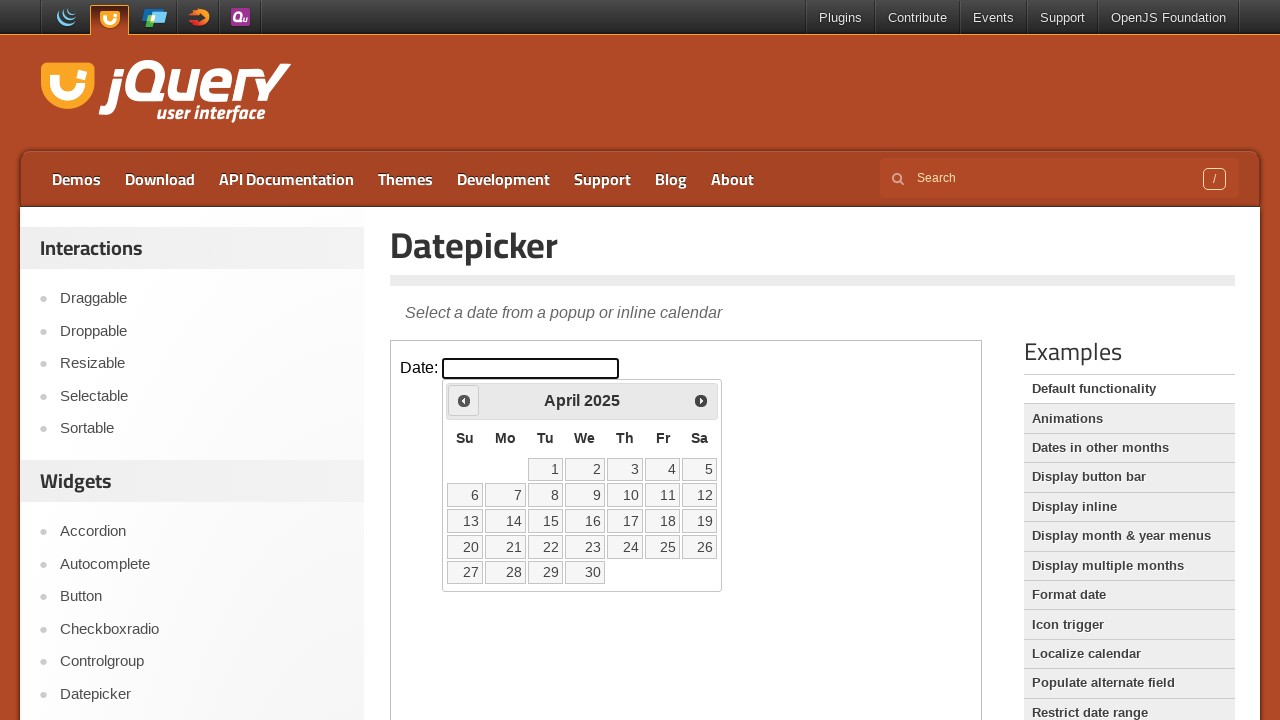

Clicked Prev to navigate to earlier month (current: April) at (464, 400) on iframe >> nth=0 >> internal:control=enter-frame >> text='Prev'
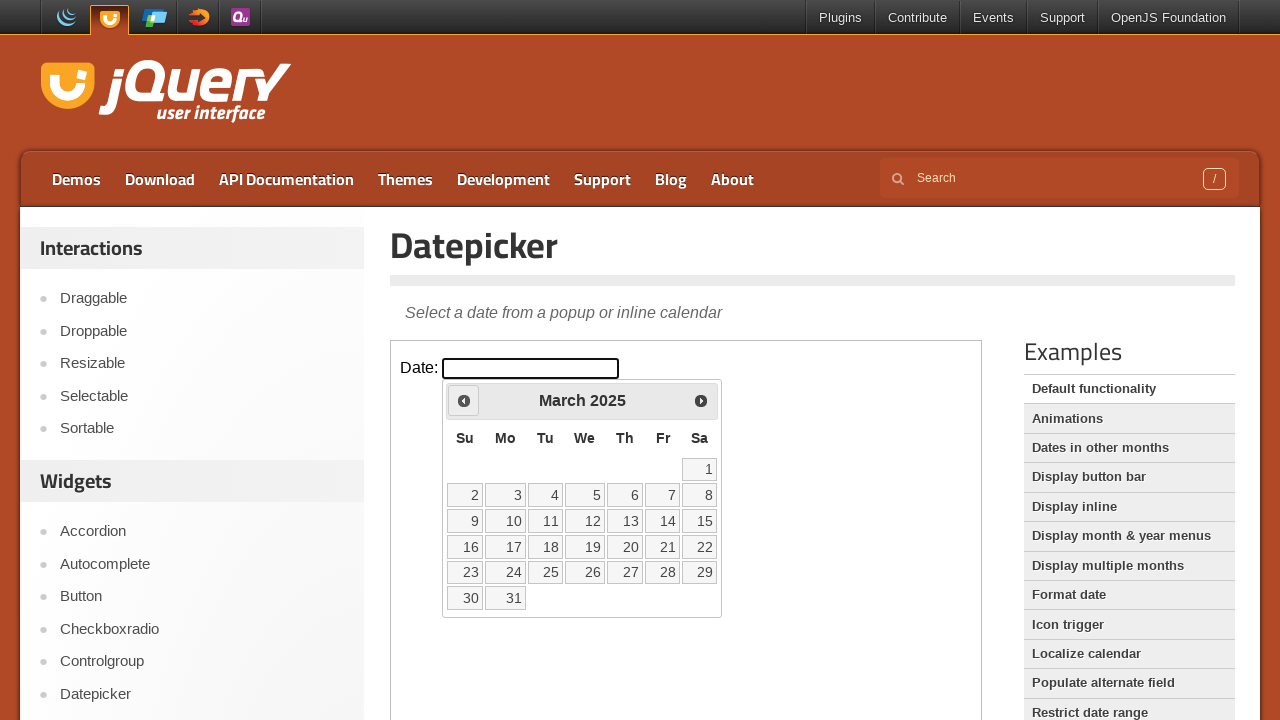

Clicked Prev to navigate to earlier month (current: March) at (464, 400) on iframe >> nth=0 >> internal:control=enter-frame >> text='Prev'
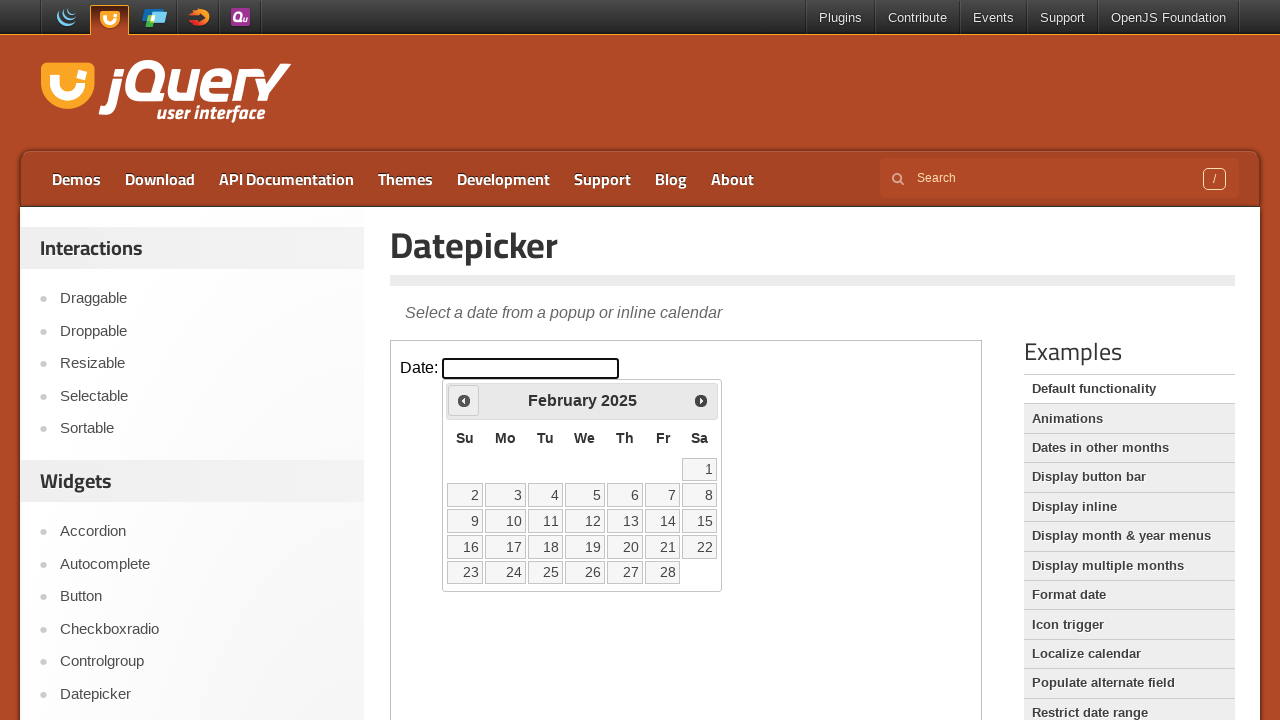

Clicked Prev to navigate to earlier month (current: February) at (464, 400) on iframe >> nth=0 >> internal:control=enter-frame >> text='Prev'
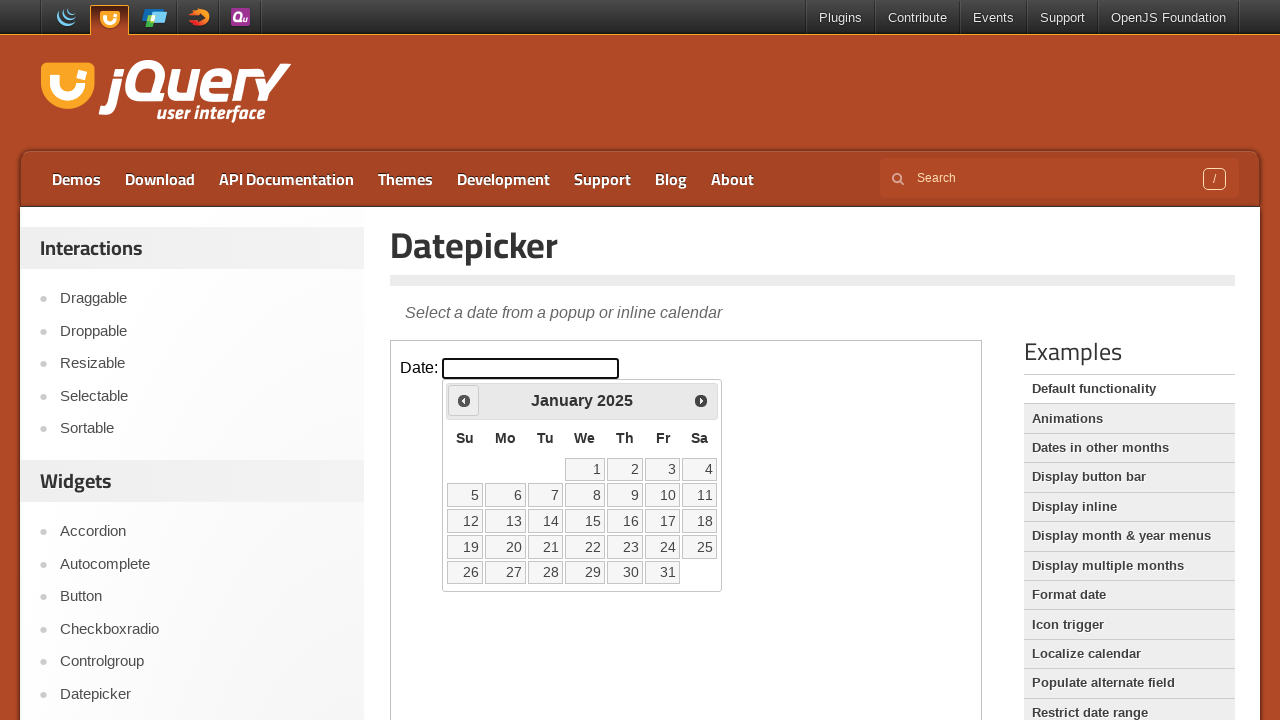

Reached January
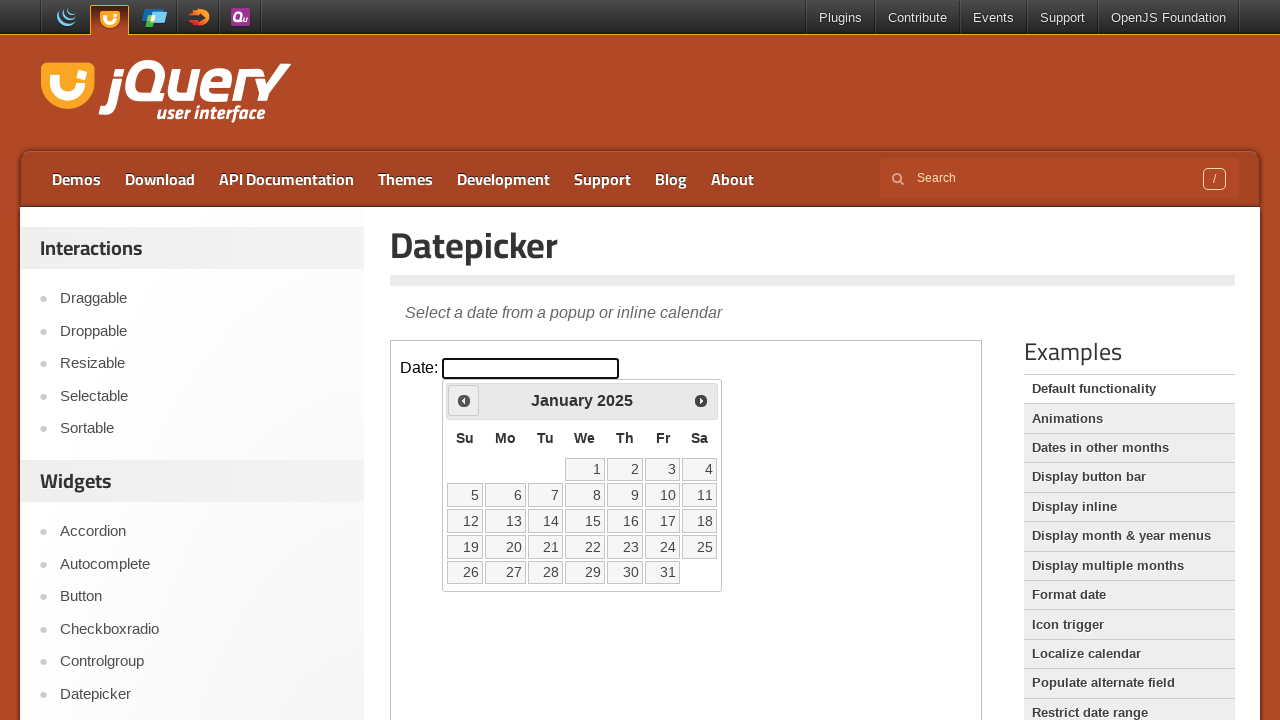

Clicked Next to navigate to later month (current: January) at (701, 400) on iframe >> nth=0 >> internal:control=enter-frame >> text='Next'
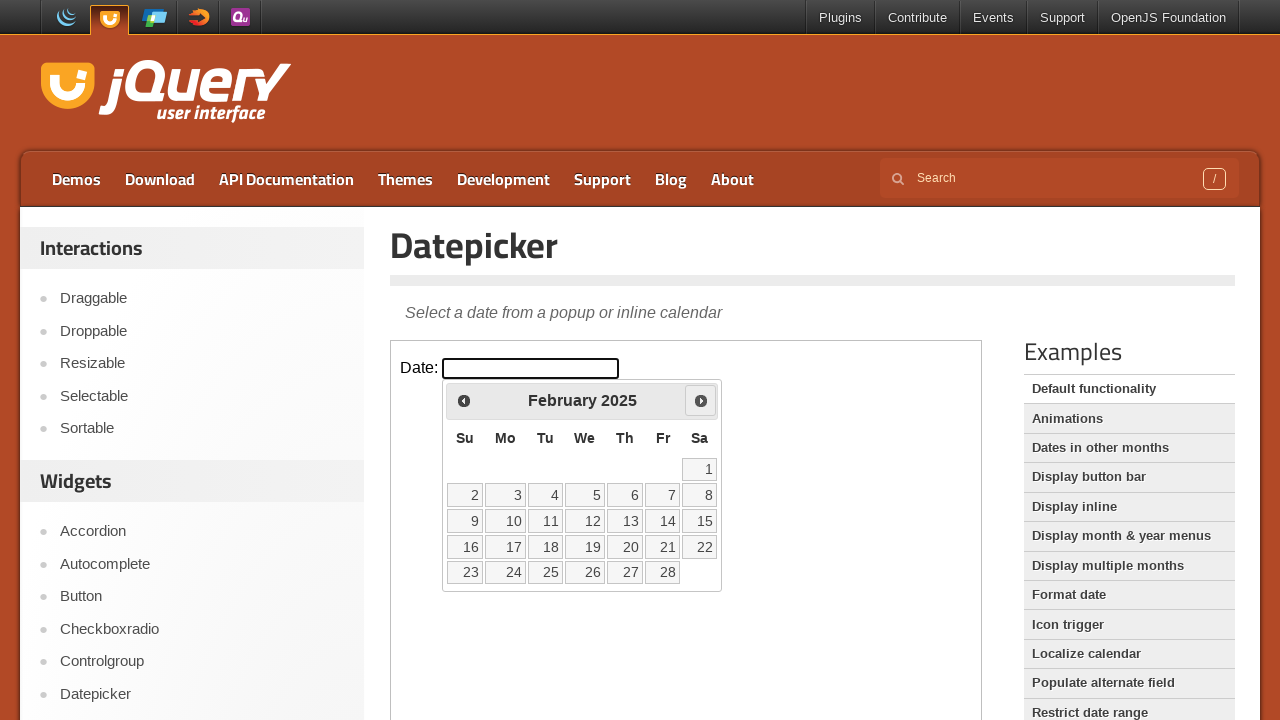

Clicked Next to navigate to later month (current: February) at (701, 400) on iframe >> nth=0 >> internal:control=enter-frame >> text='Next'
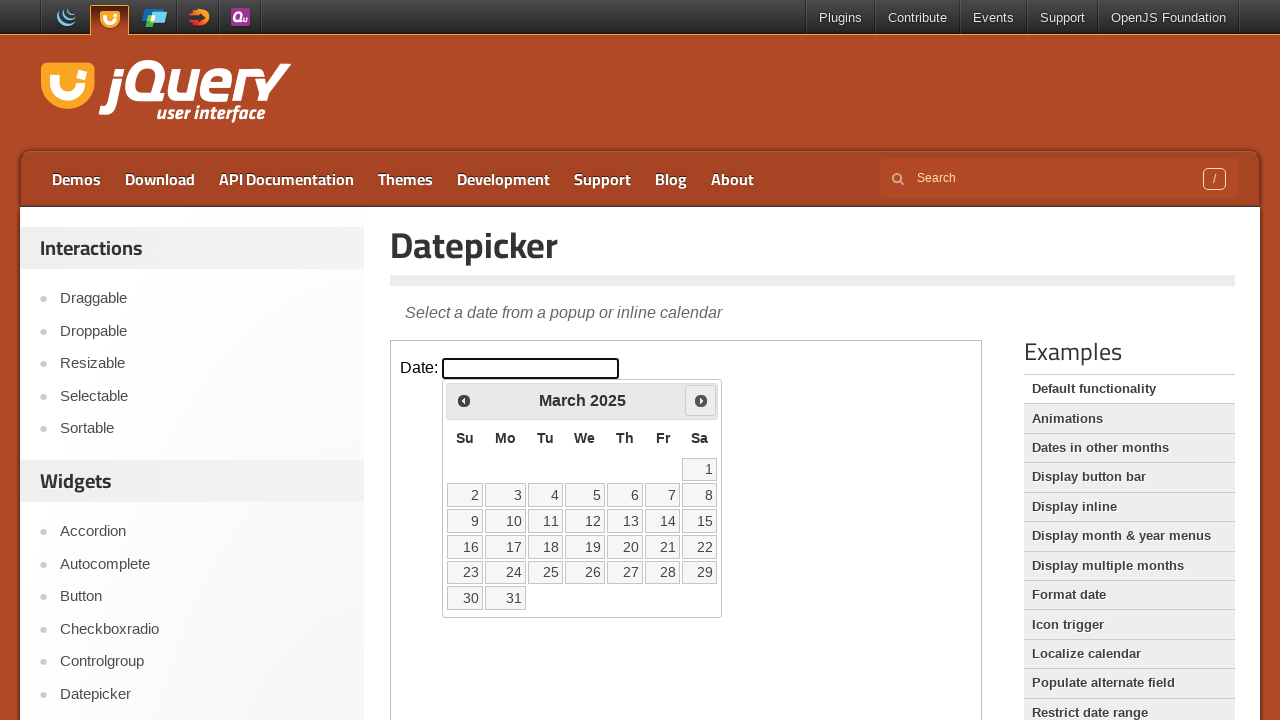

Reached target month March
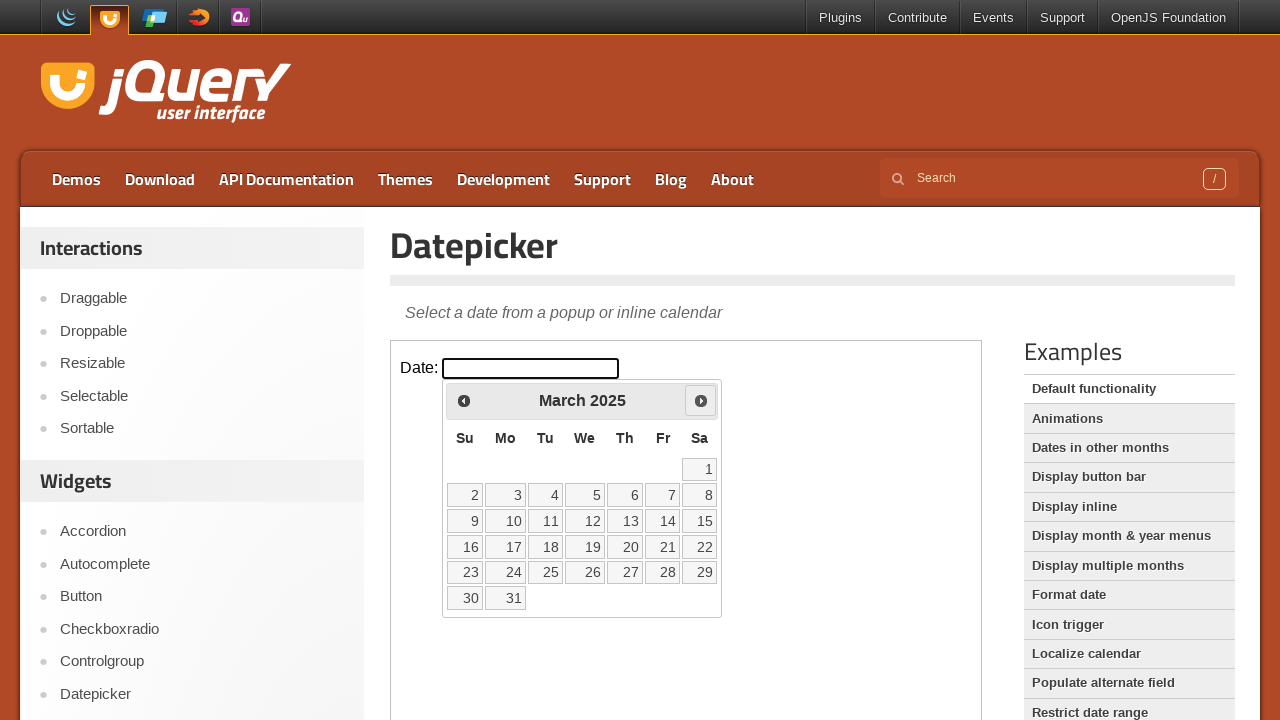

Clicked on day 15 to select the date at (700, 521) on iframe >> nth=0 >> internal:control=enter-frame >> text='15'
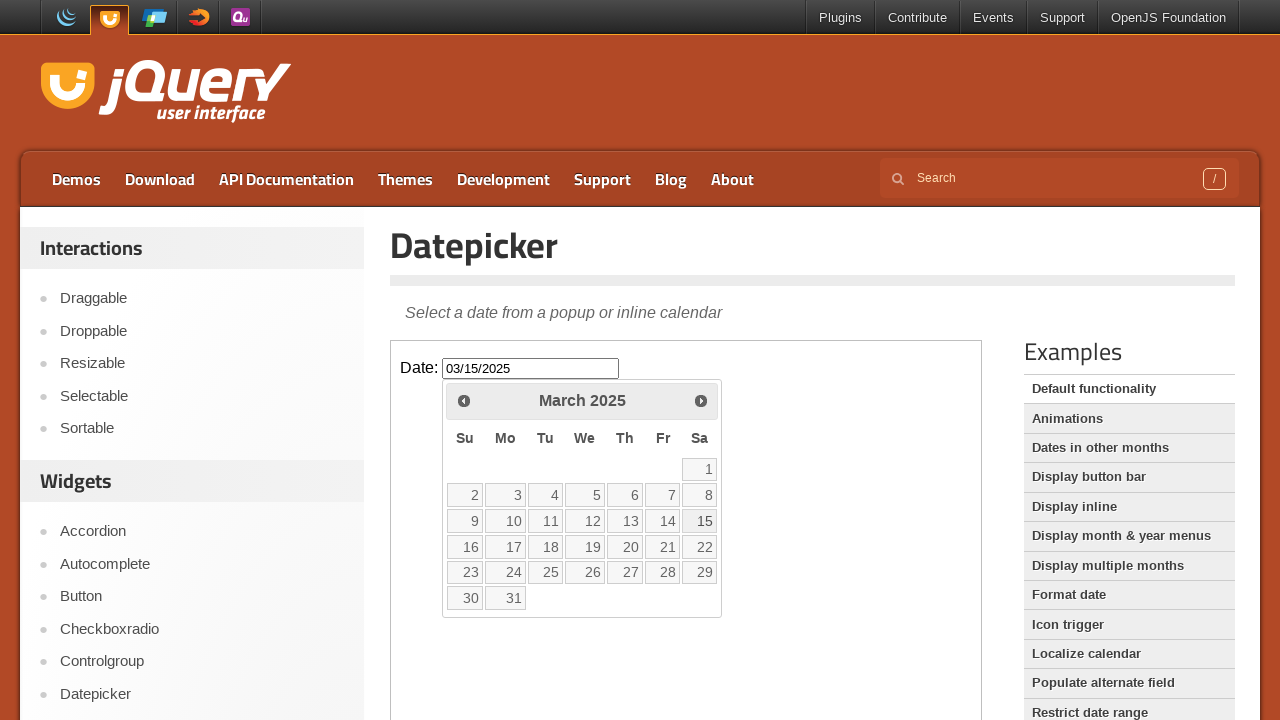

Waited 3 seconds to observe the result
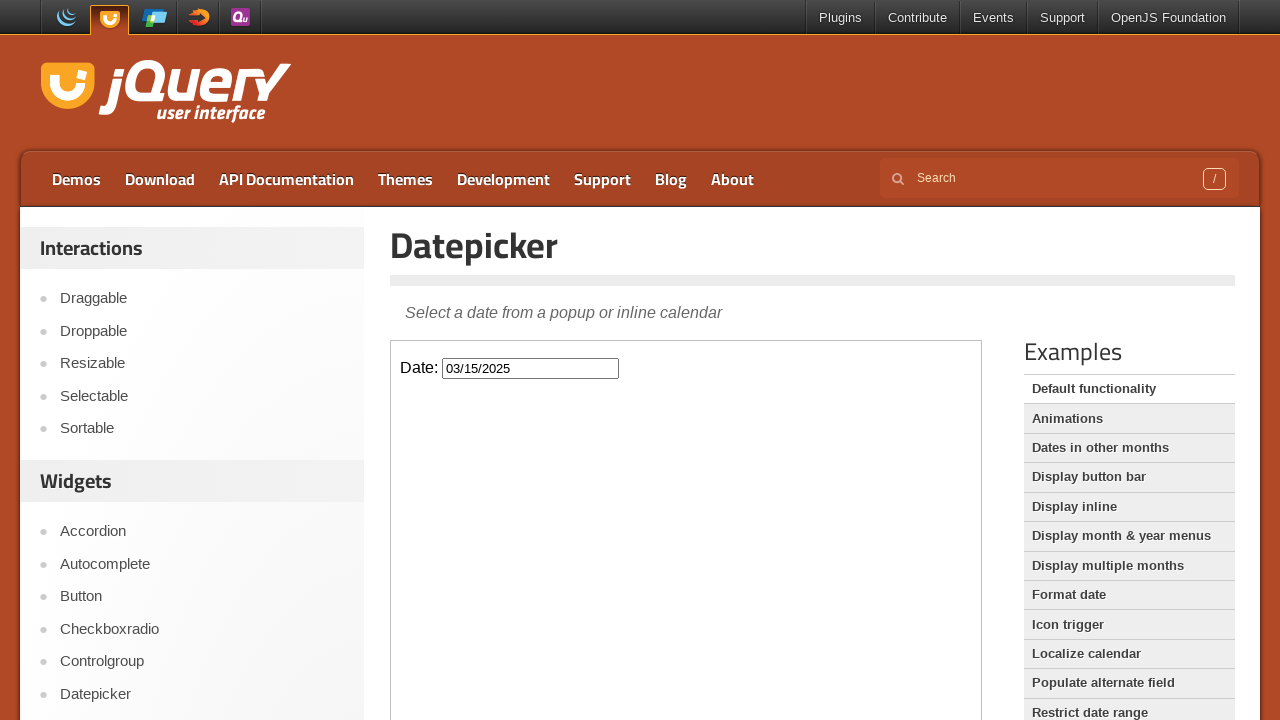

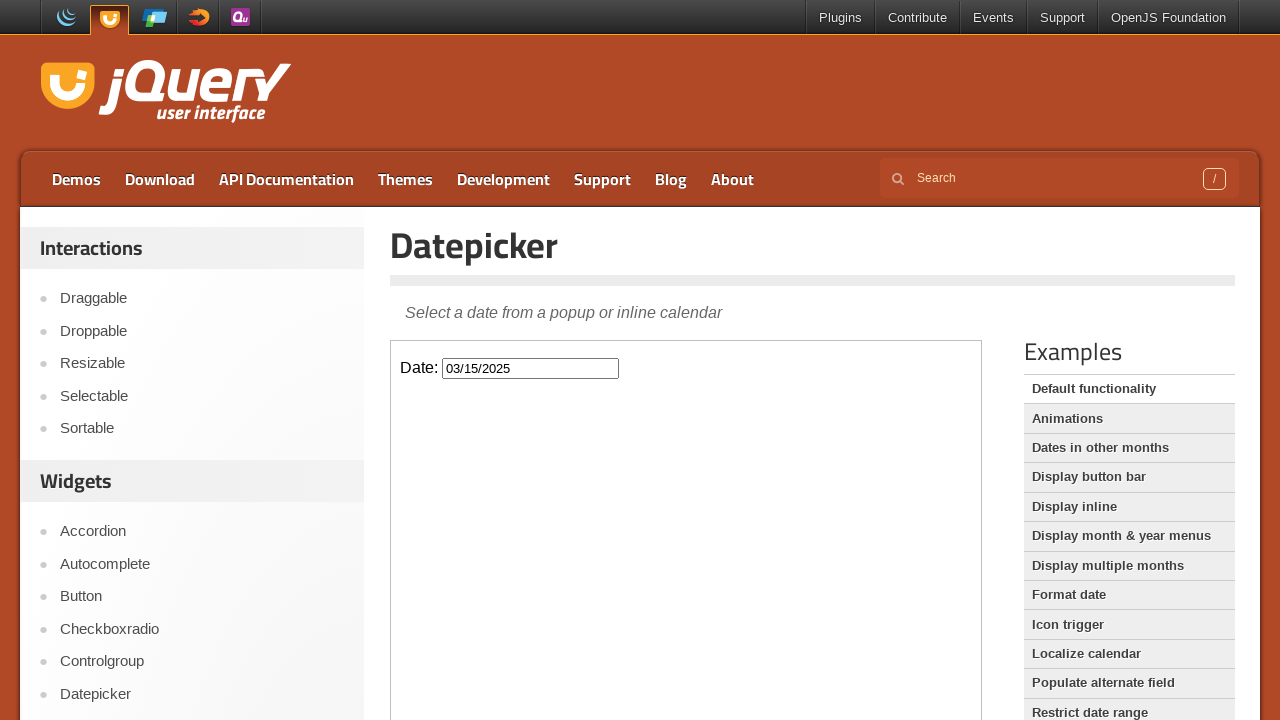